Tests a practice form submission by filling out personal information fields (name, email, gender, mobile, date of birth, hobbies, state, city), submitting the form, and validating the submitted data appears correctly in a confirmation modal.

Starting URL: https://demoqa.com/automation-practice-form

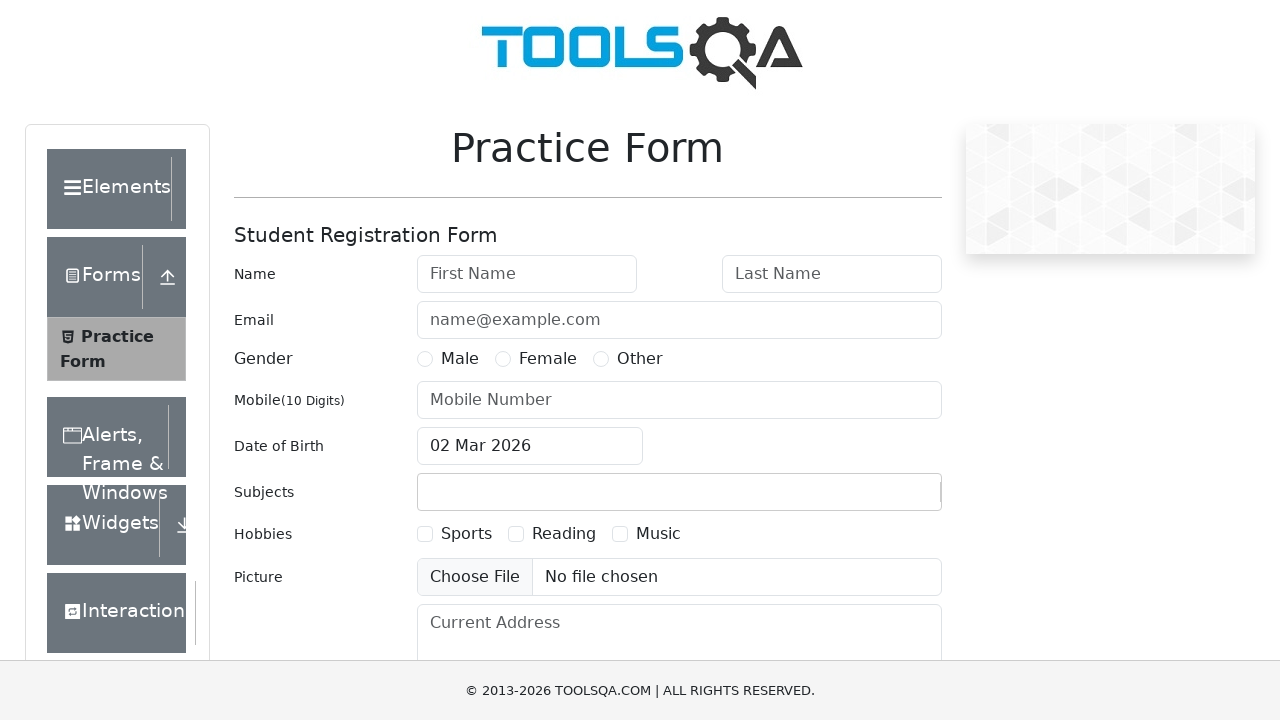

Filled first name field with 'Andres' on #firstName
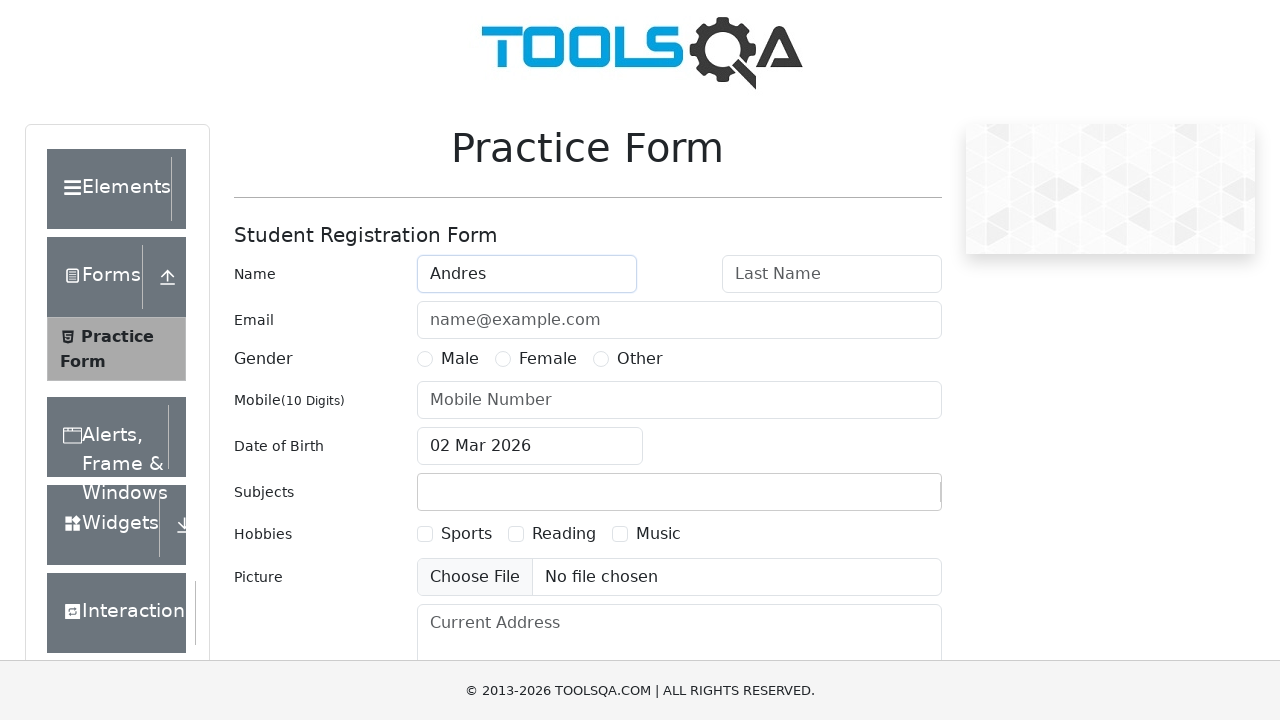

Filled last name field with 'Quintero' on #lastName
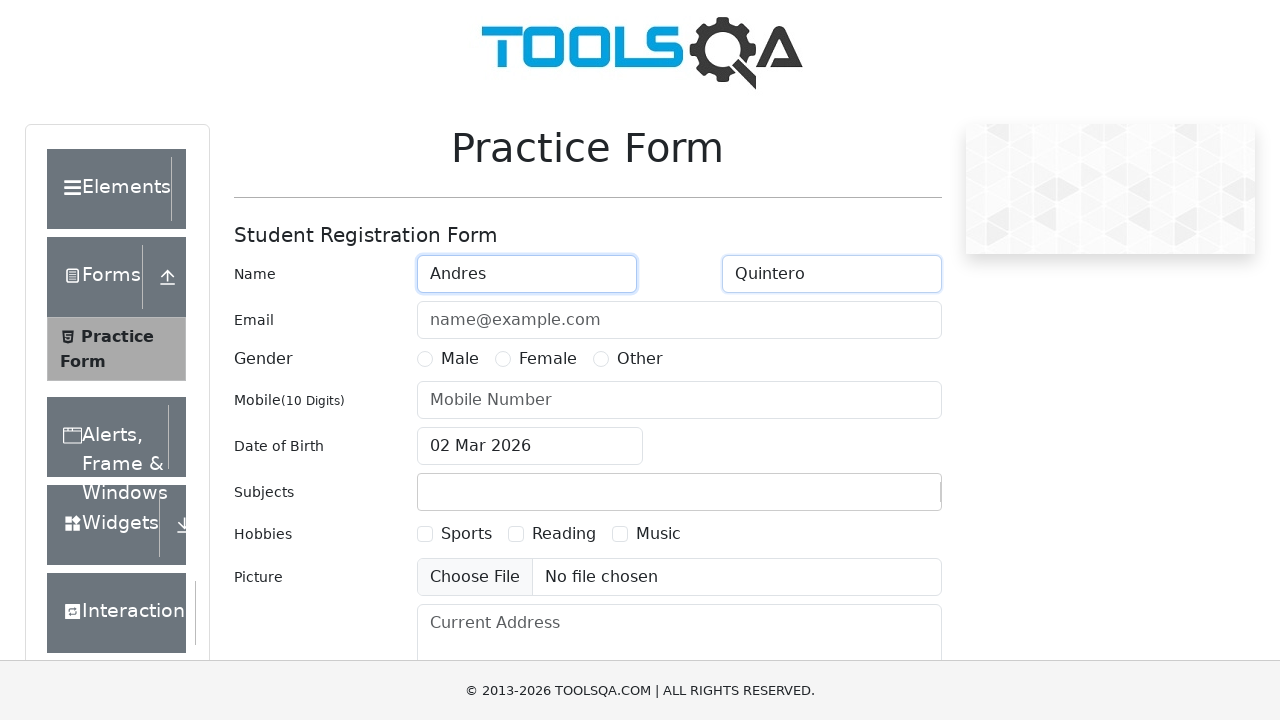

Filled email field with 'andres@gmail.com' on #userEmail
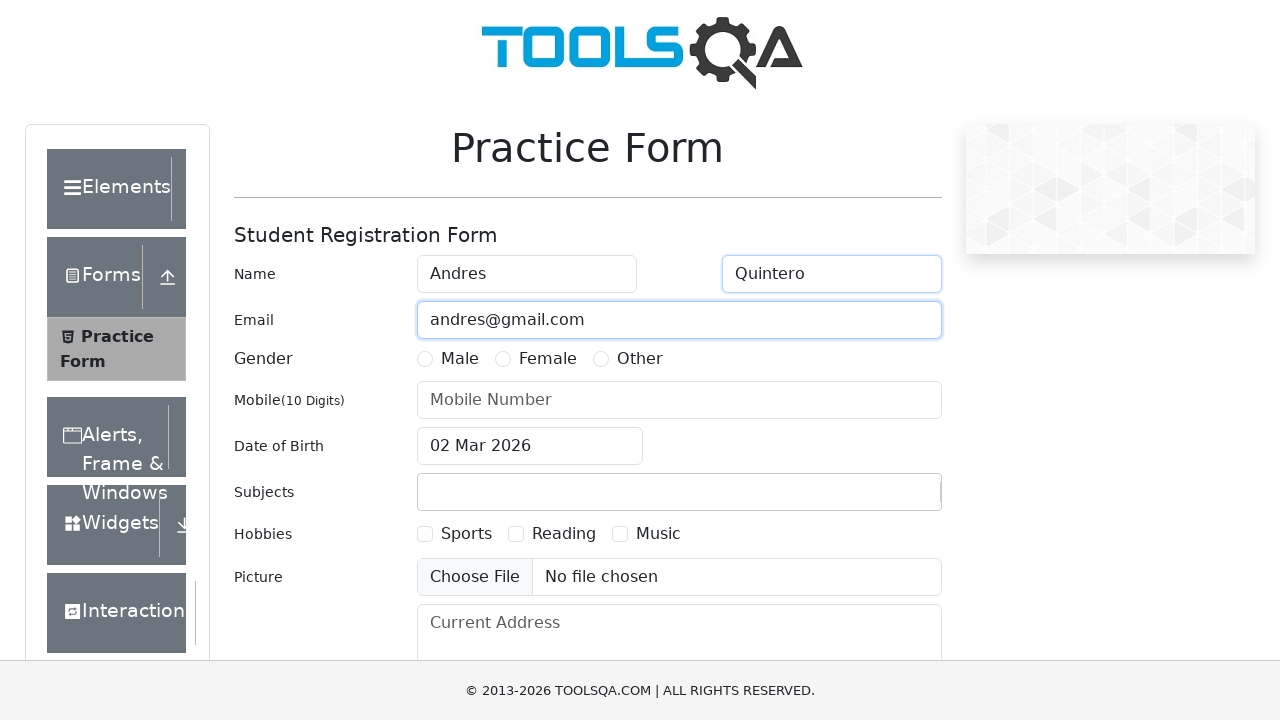

Selected Male gender option at (460, 359) on label[for='gender-radio-1']
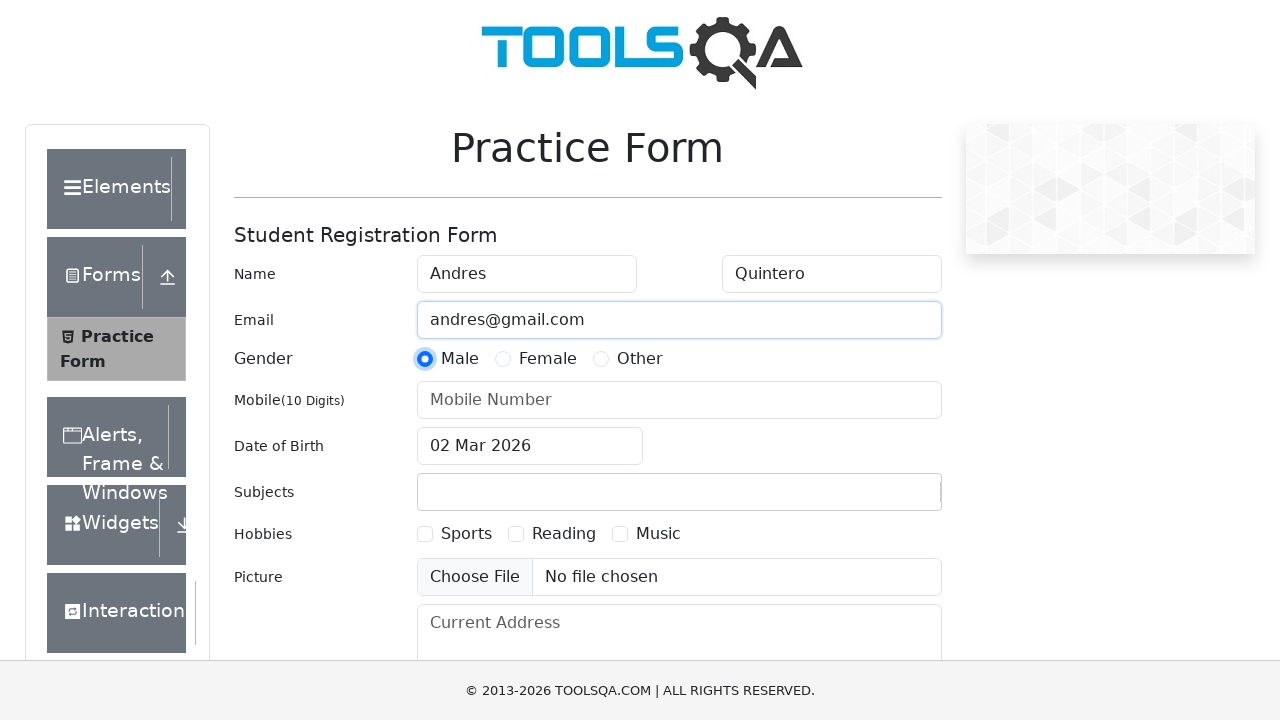

Filled mobile number field with '1234567890' on #userNumber
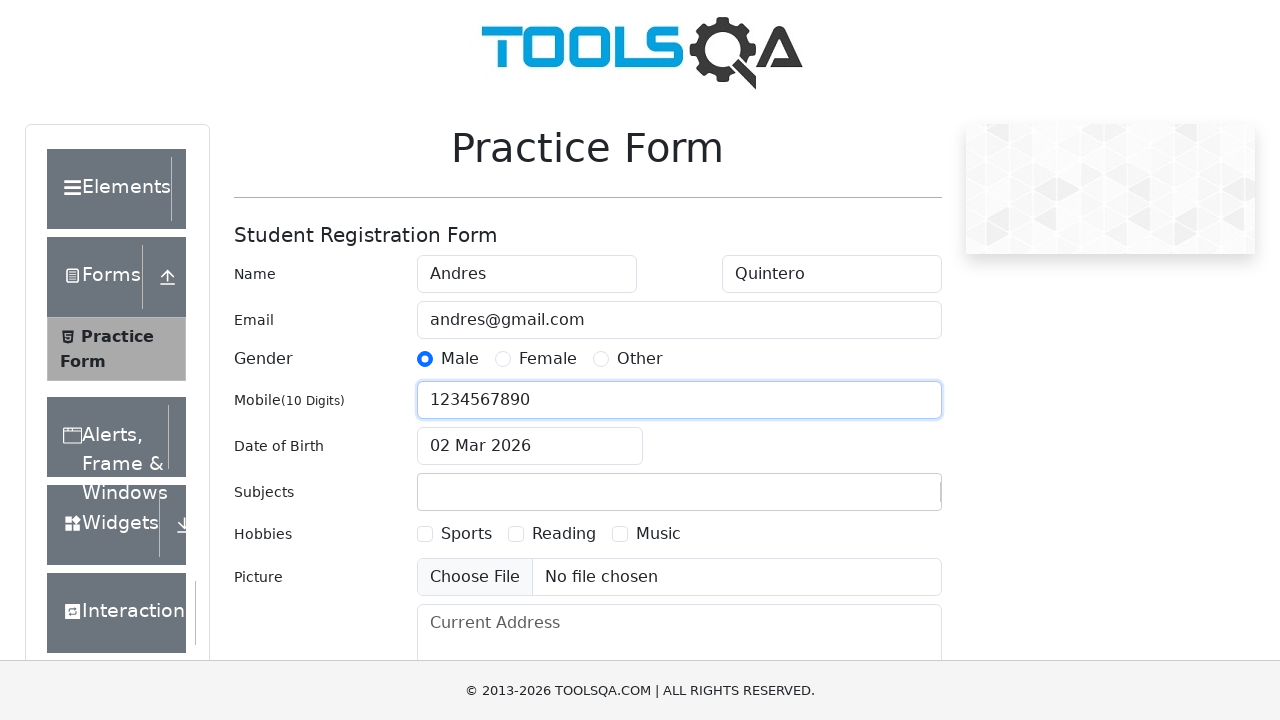

Clicked date of birth input field to open date picker at (530, 446) on #dateOfBirthInput
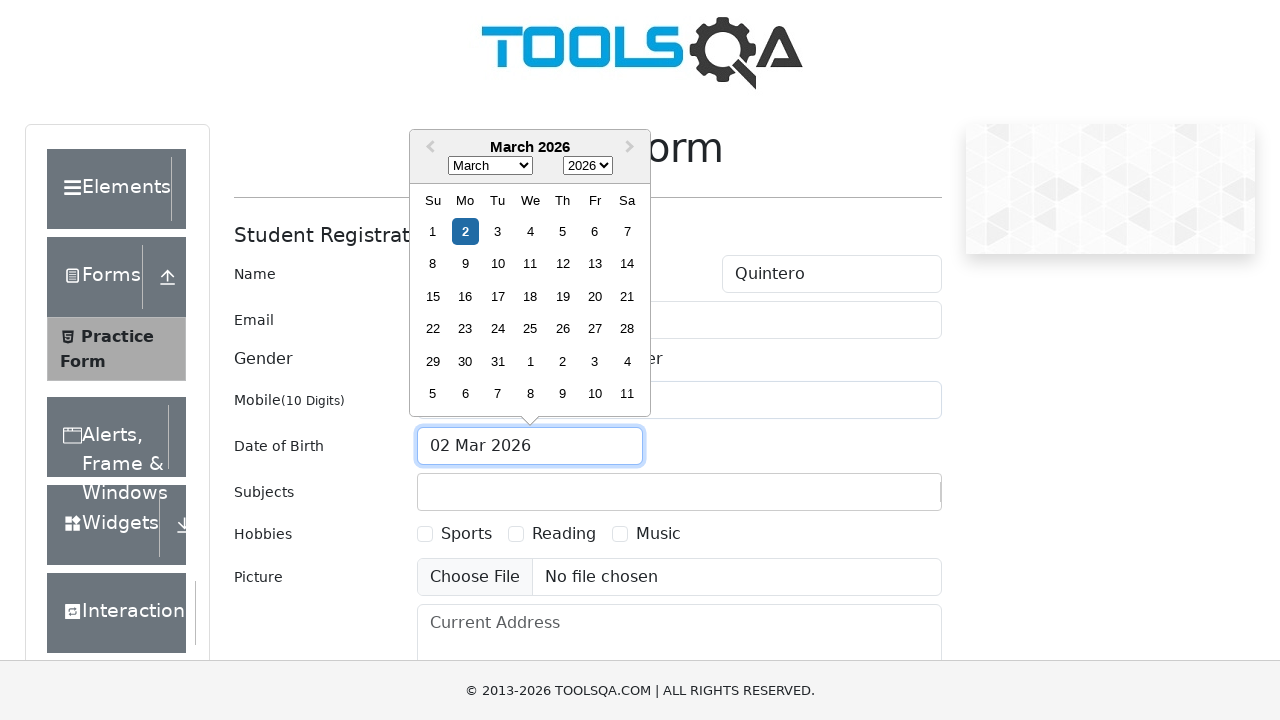

Selected year 1988 from date picker dropdown on .react-datepicker__year-select
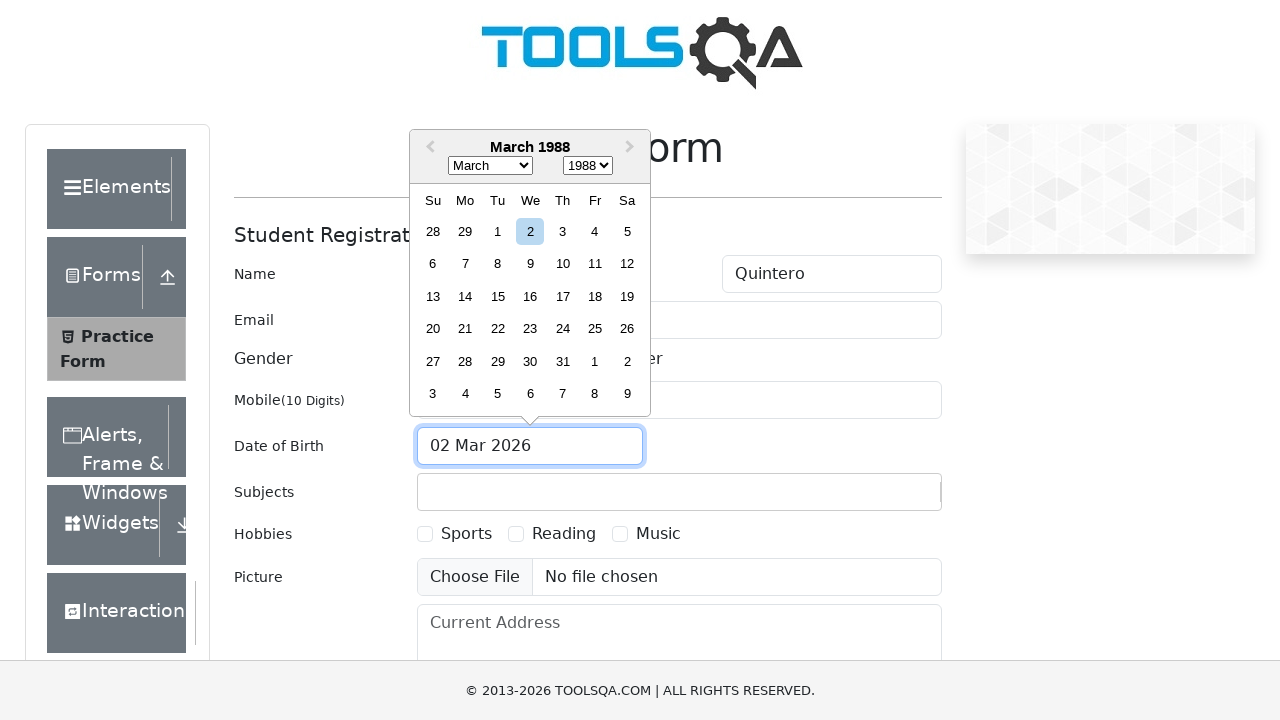

Selected month June (index 5) from date picker dropdown on .react-datepicker__month-select
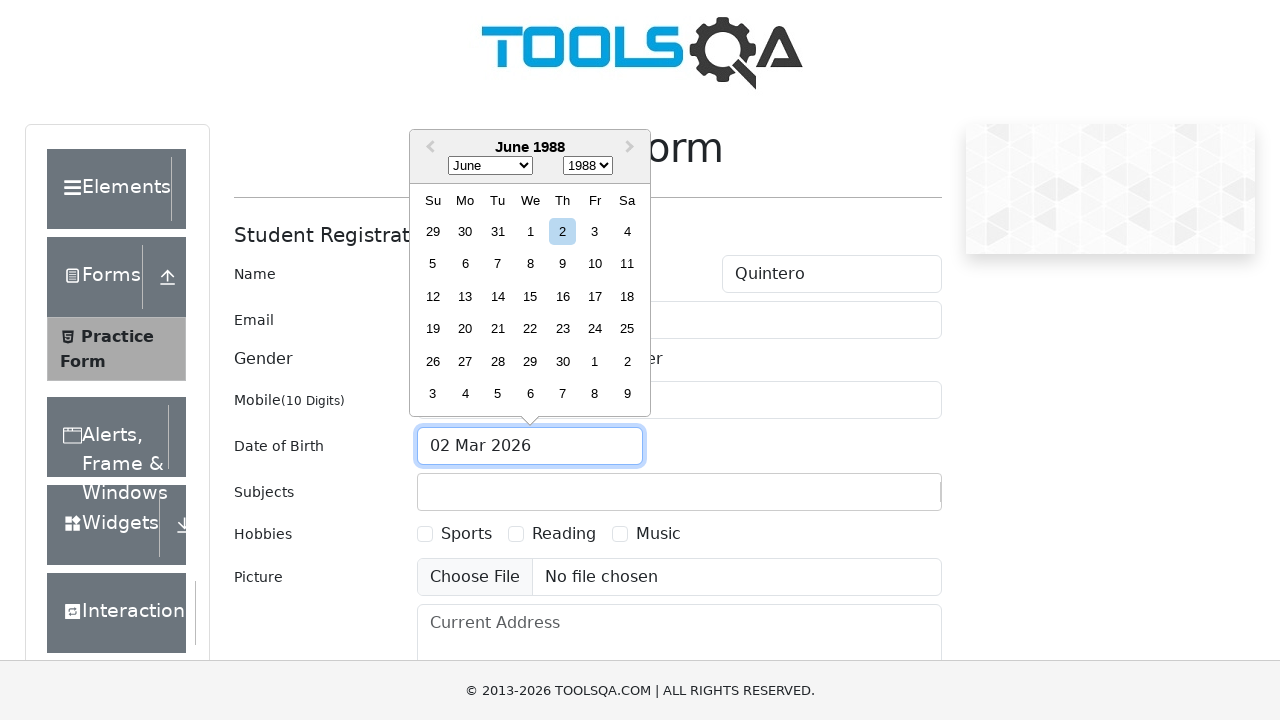

Selected day 19 from date picker at (433, 329) on xpath=//div[contains(@class,'react-datepicker__day') and text()='19' and not(con
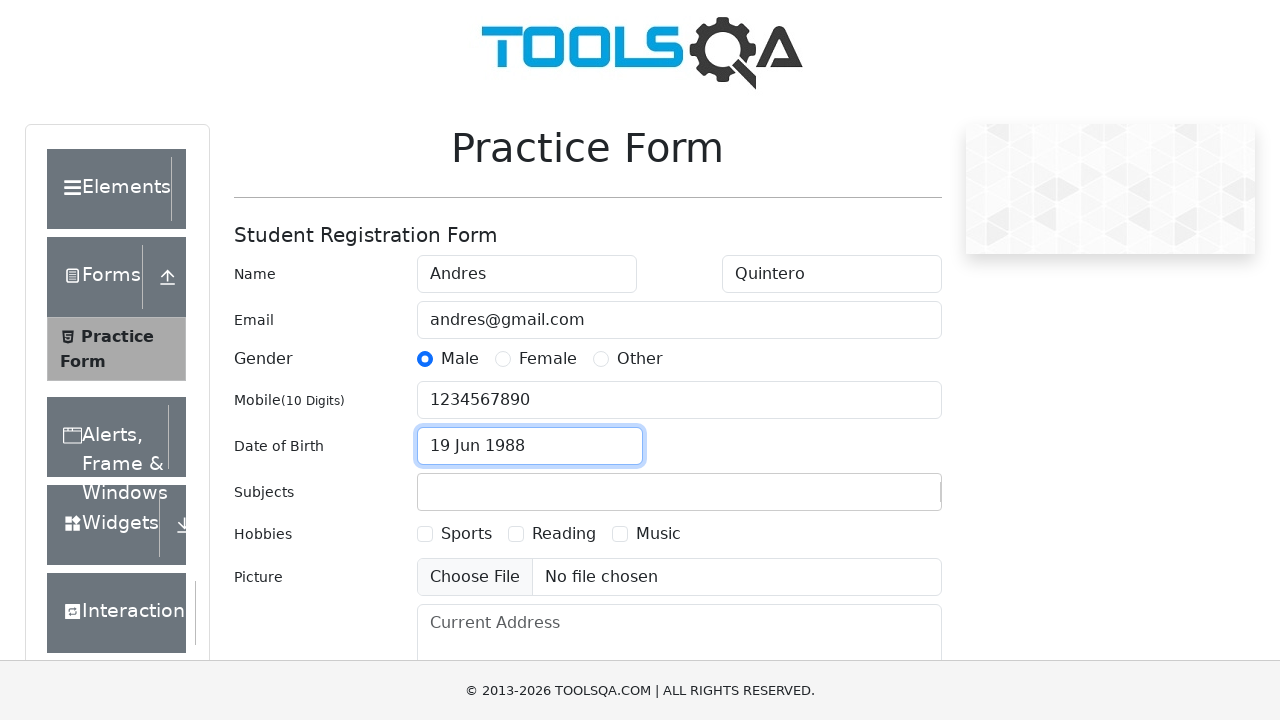

Scrolled to make hobbies section visible
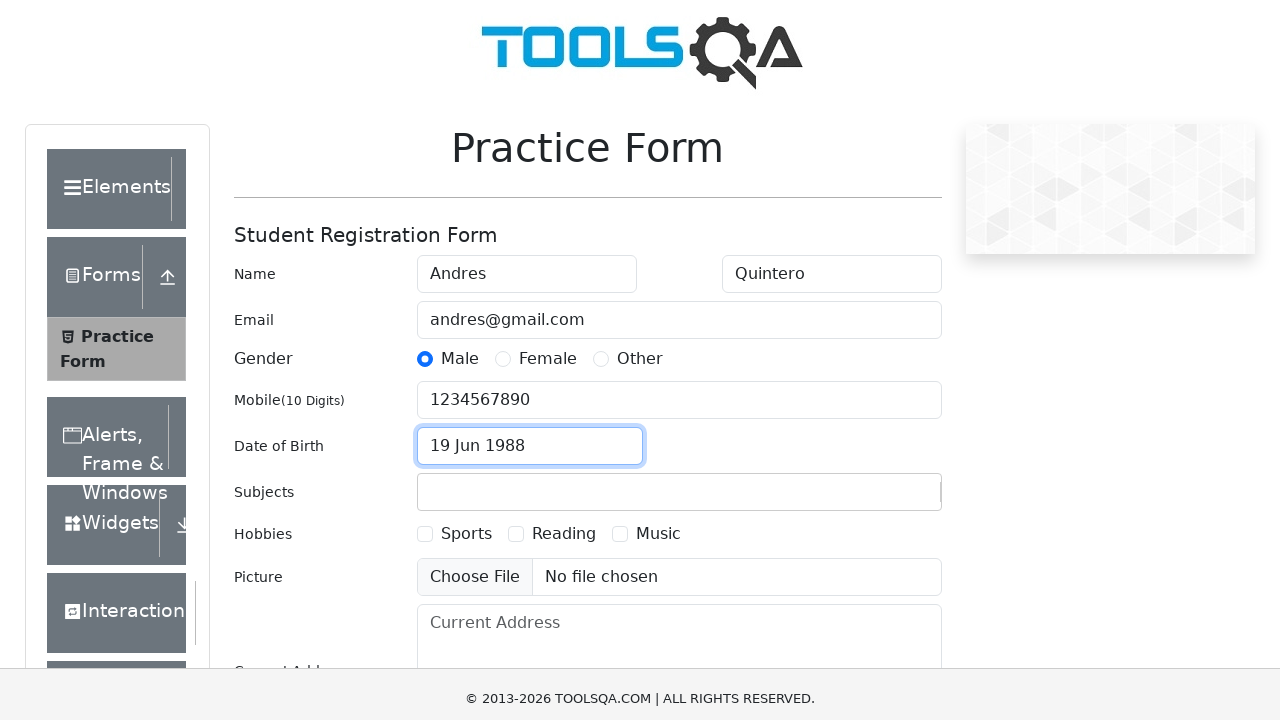

Selected Sports hobby checkbox at (466, 206) on label[for='hobbies-checkbox-1']
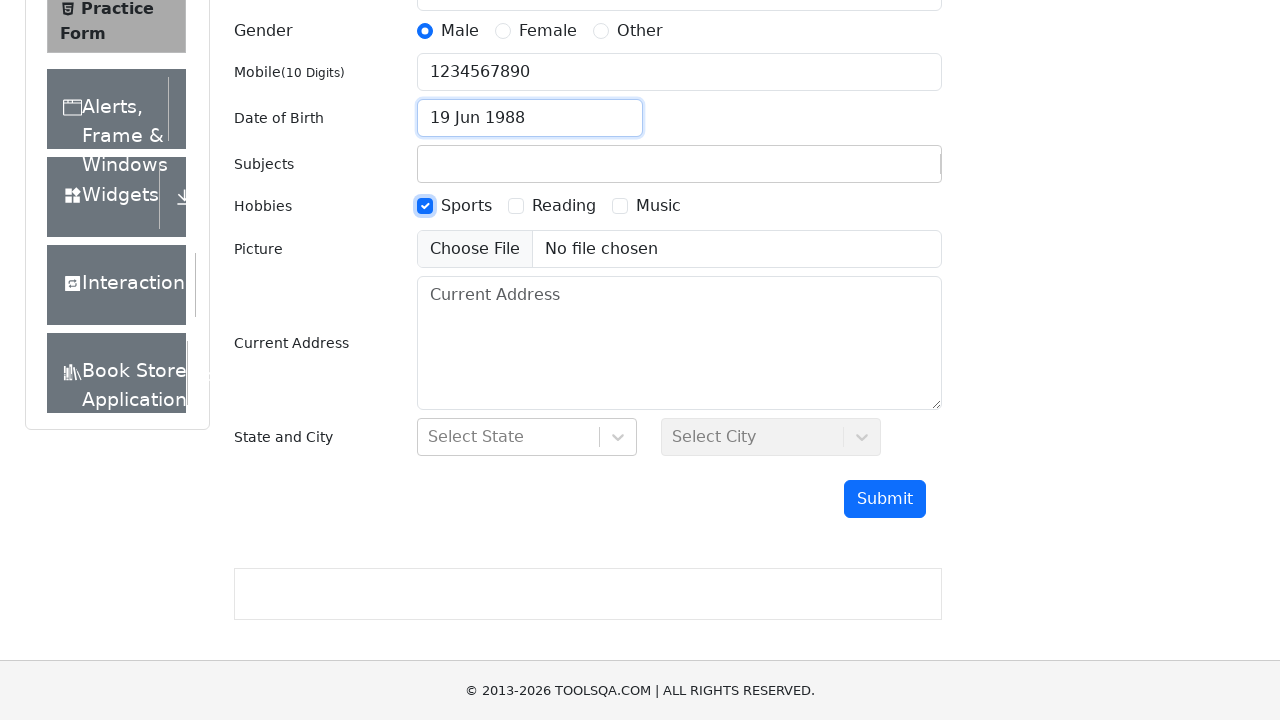

Selected Music hobby checkbox at (658, 206) on label[for='hobbies-checkbox-3']
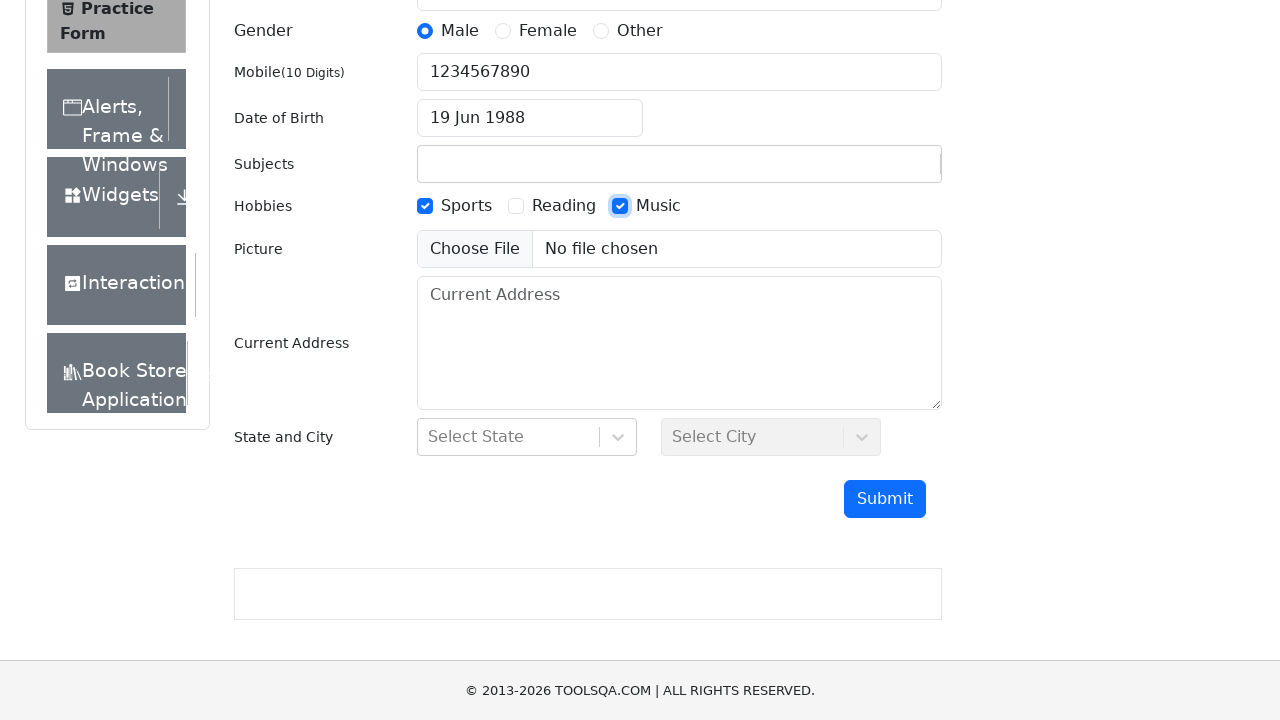

Filled state input field with 'Uttar Pradesh' on #react-select-3-input
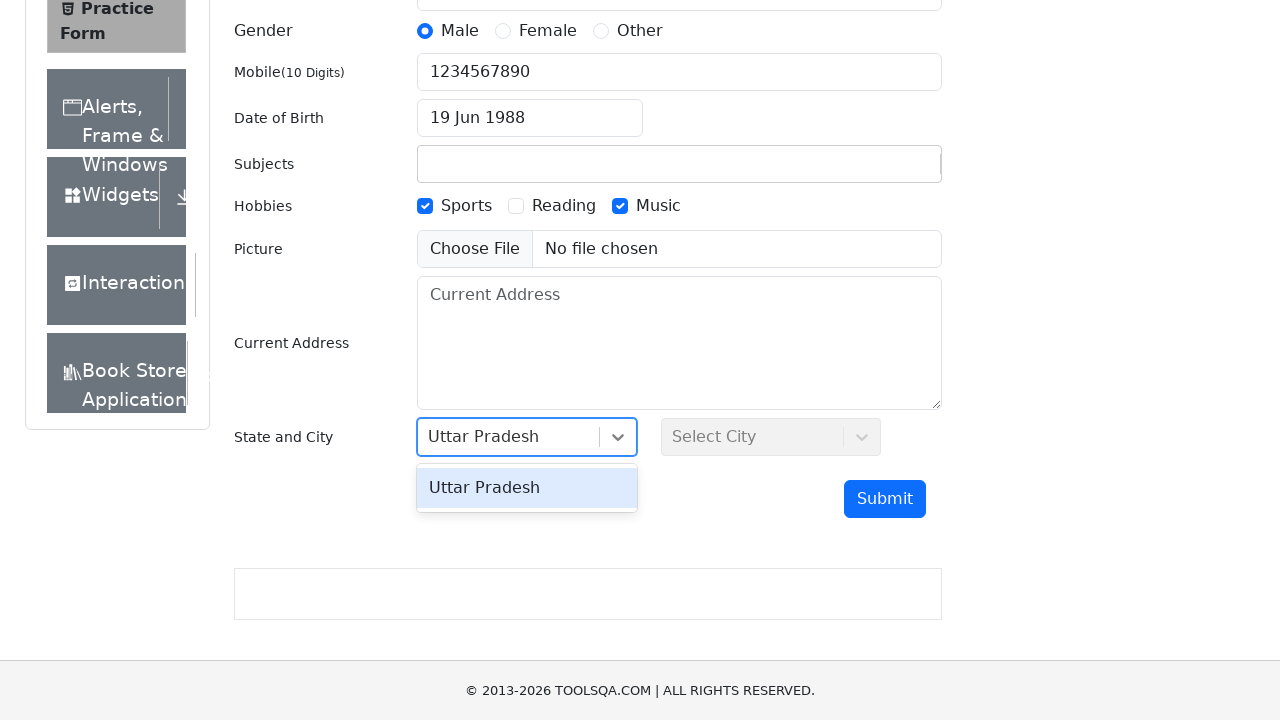

Pressed Enter to confirm state selection on #react-select-3-input
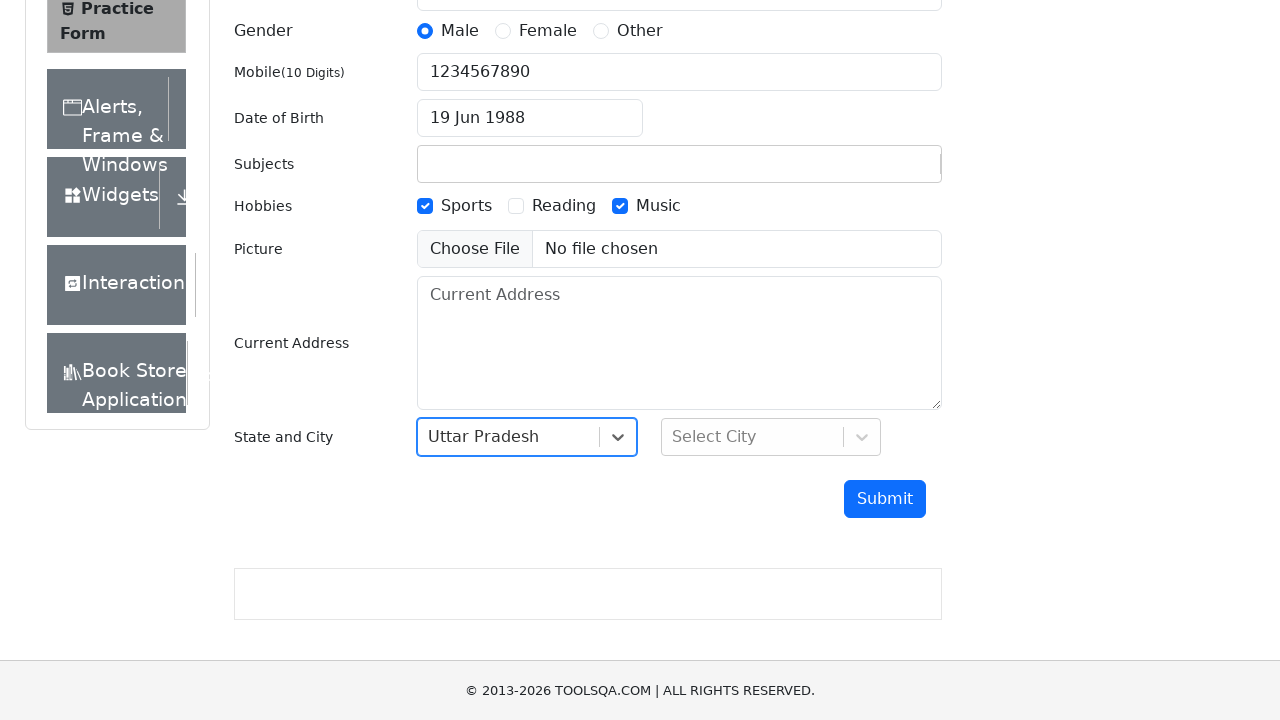

Filled city input field with 'Merrut' on #react-select-4-input
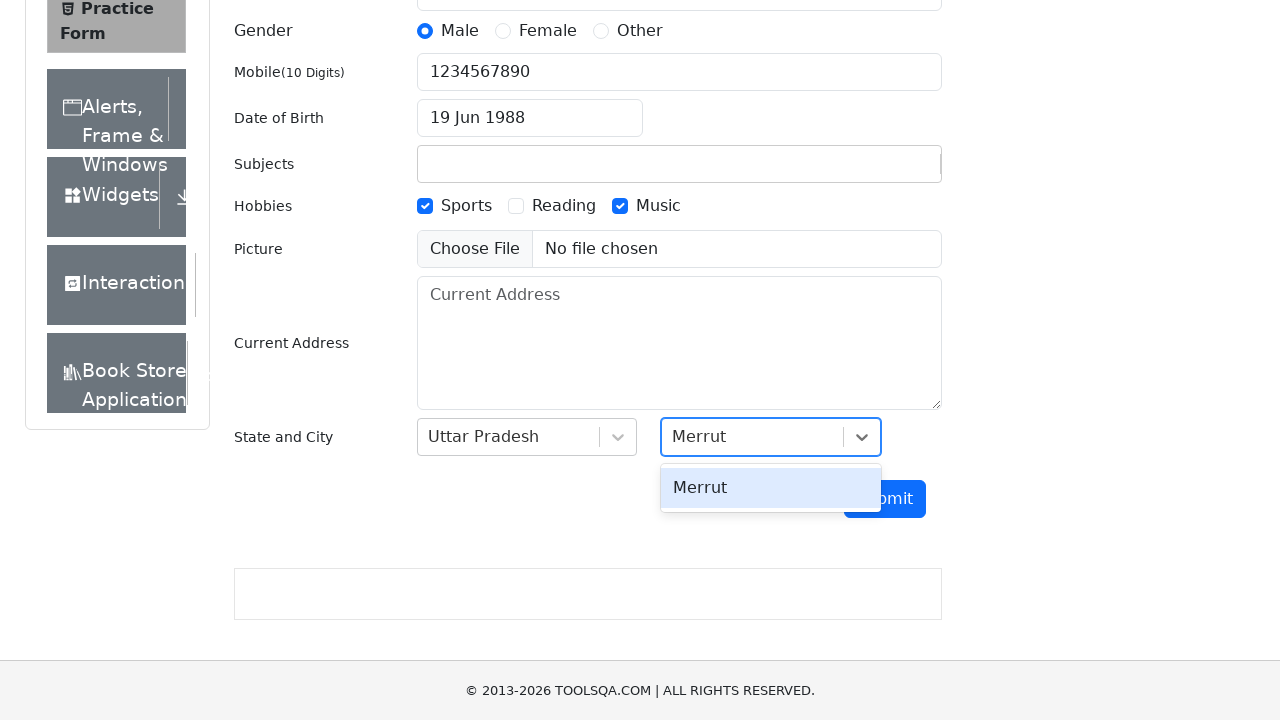

Pressed Enter to confirm city selection on #react-select-4-input
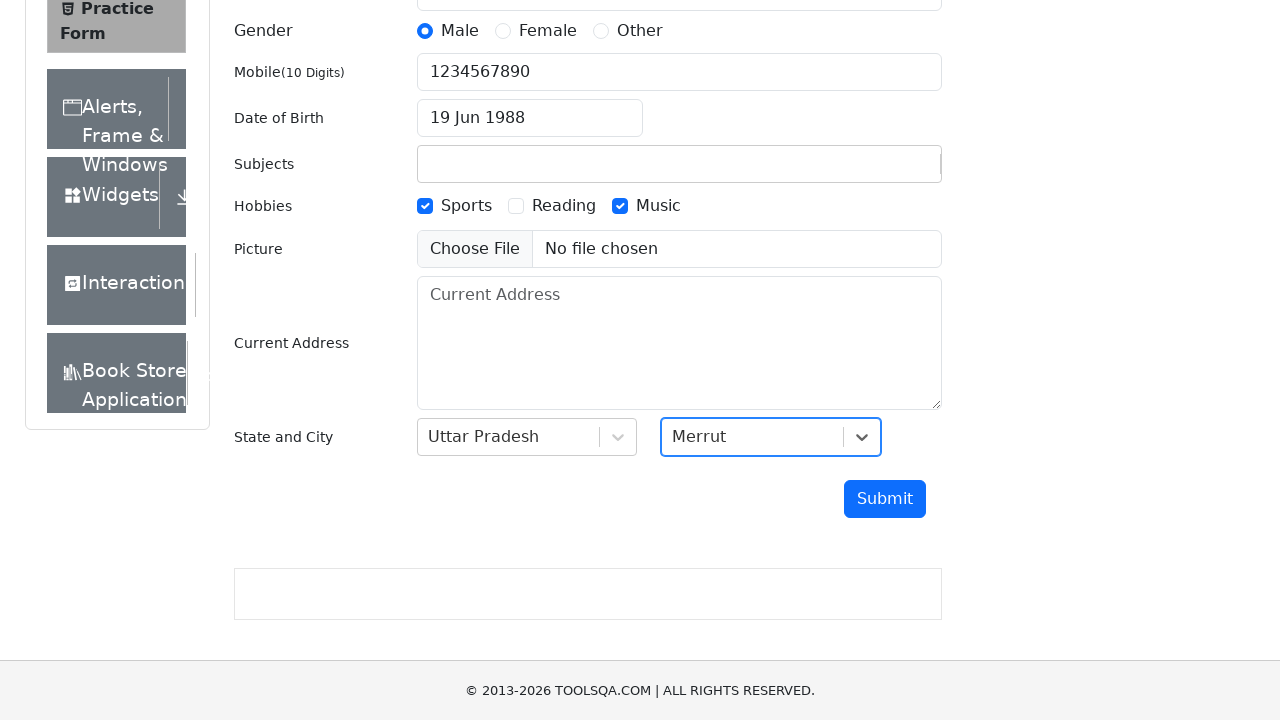

Clicked submit button to submit the form at (885, 499) on #submit
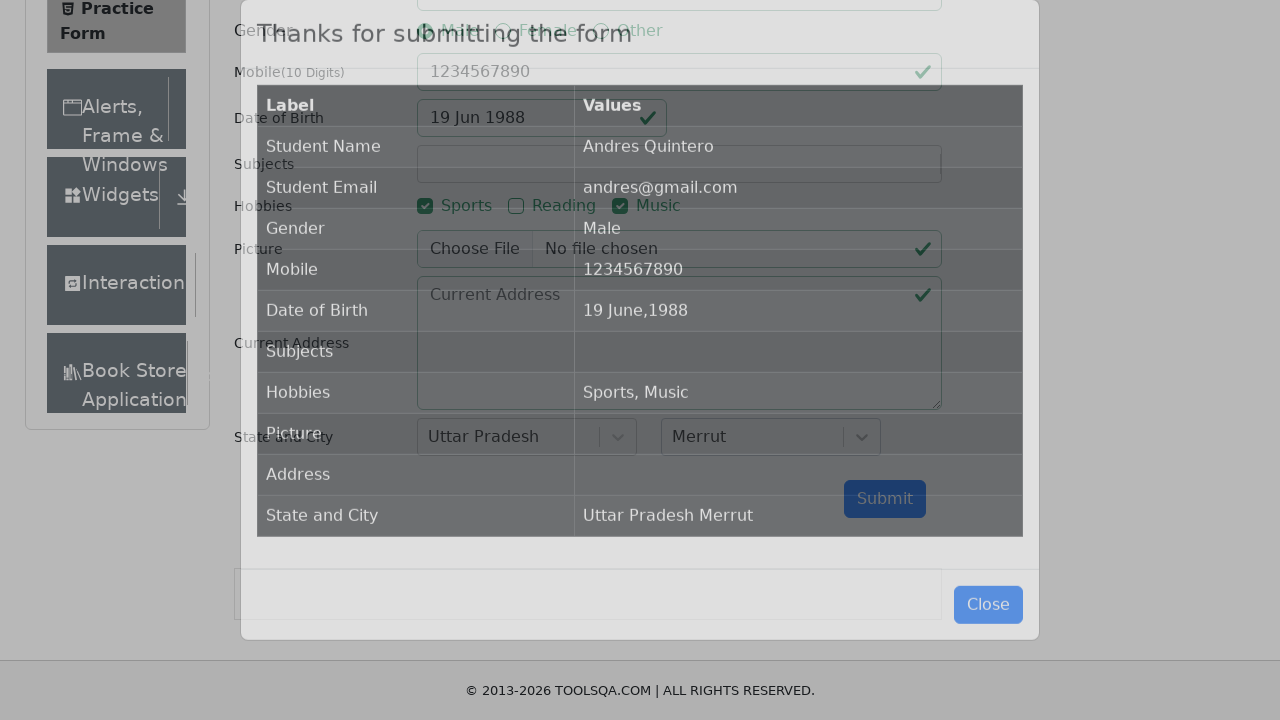

Confirmation modal appeared with success message
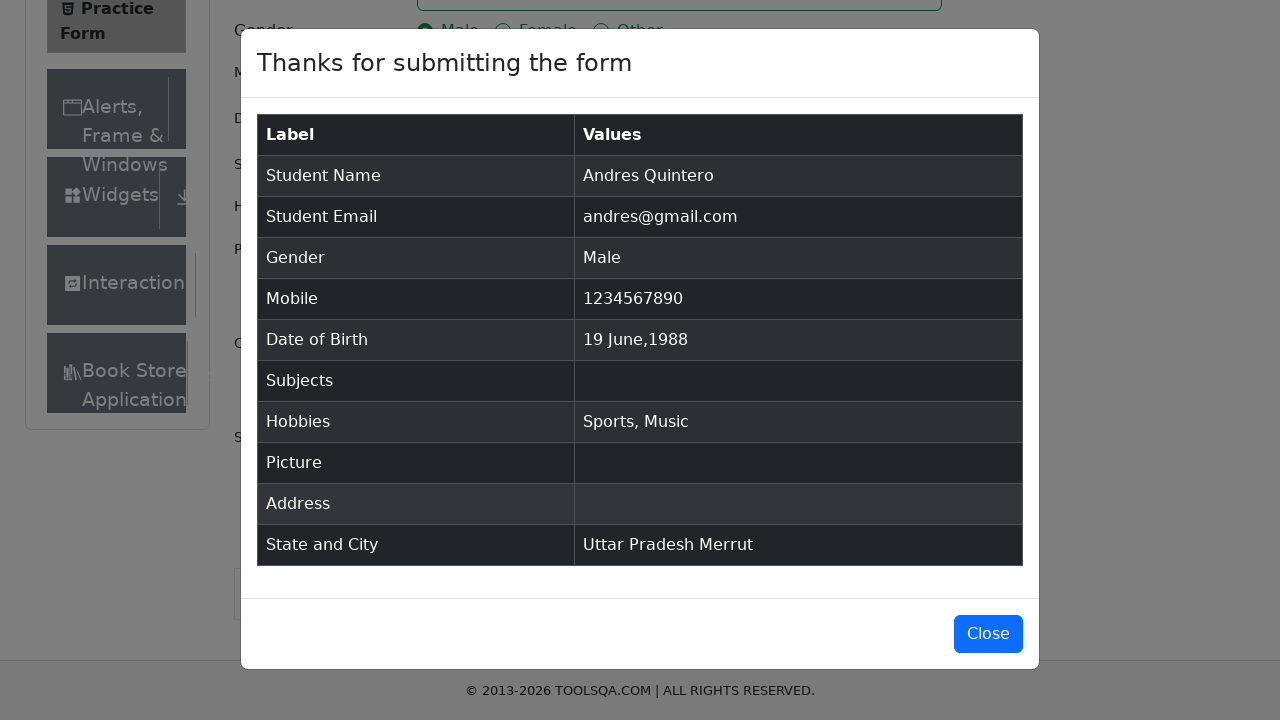

Verified modal title contains 'Thanks for submitting the form'
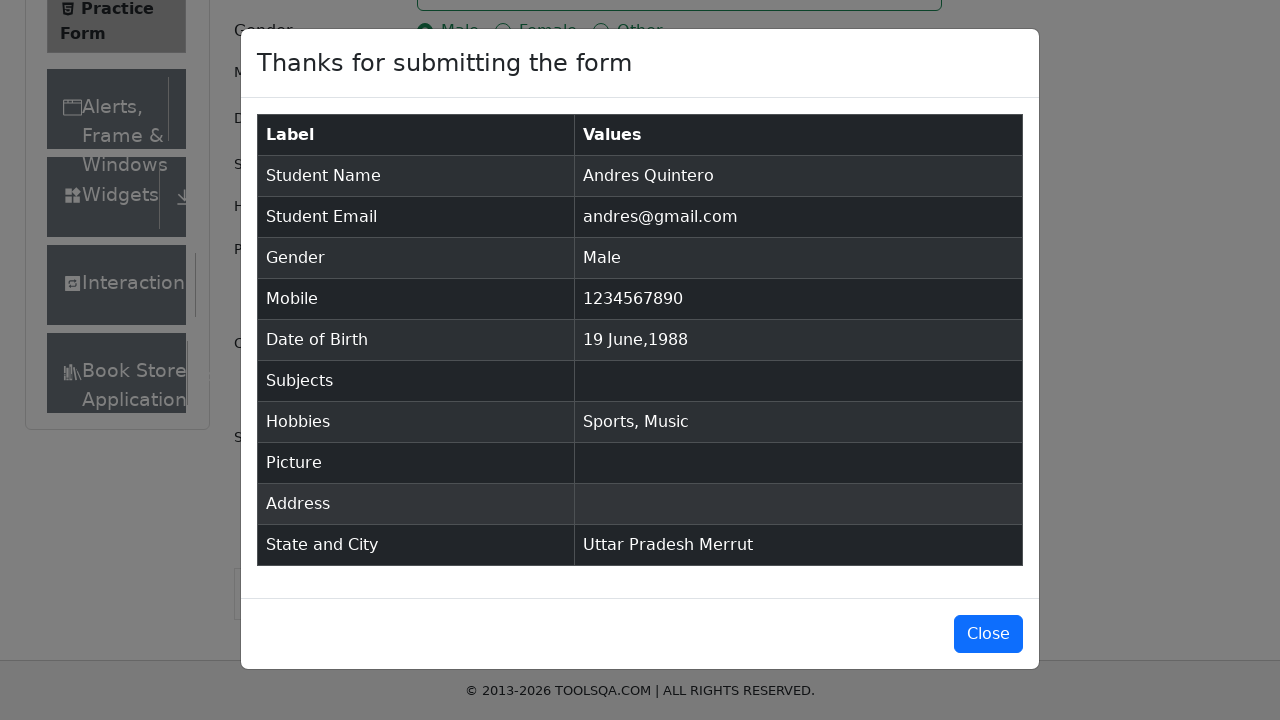

Verified submitted user name 'Andres Quintero' appears in modal
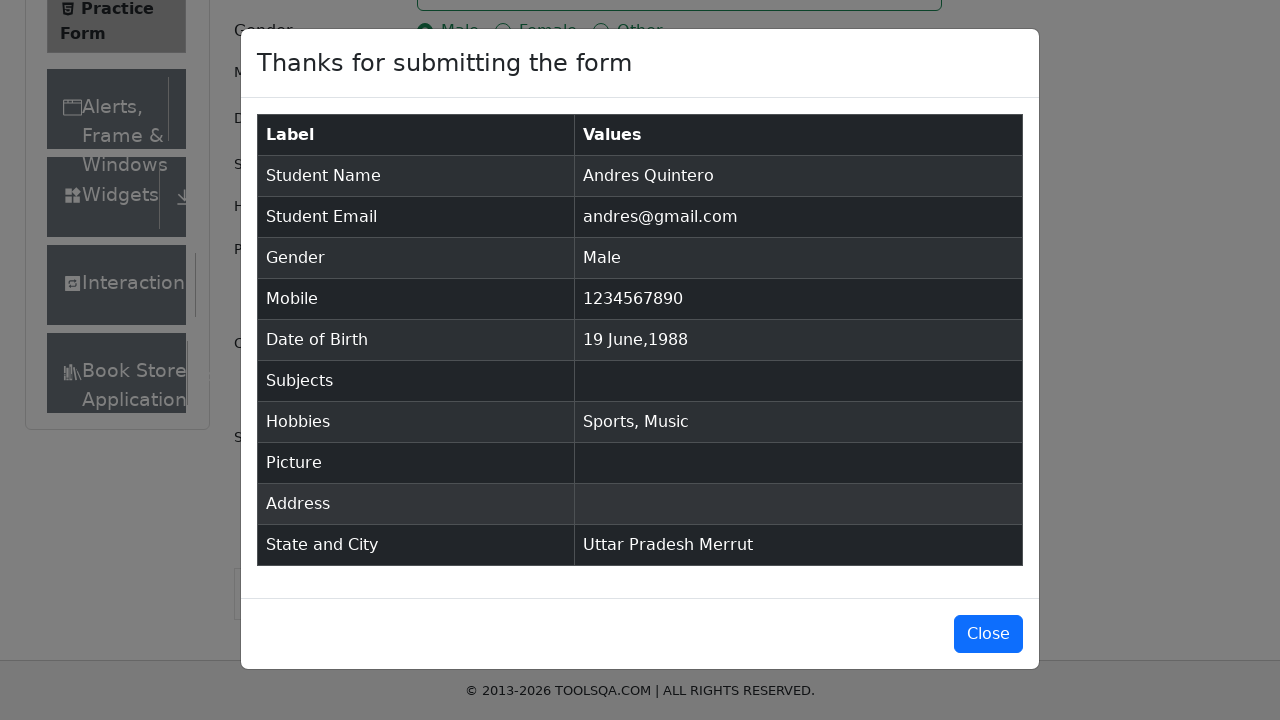

Verified submitted email 'andres@gmail.com' appears in modal
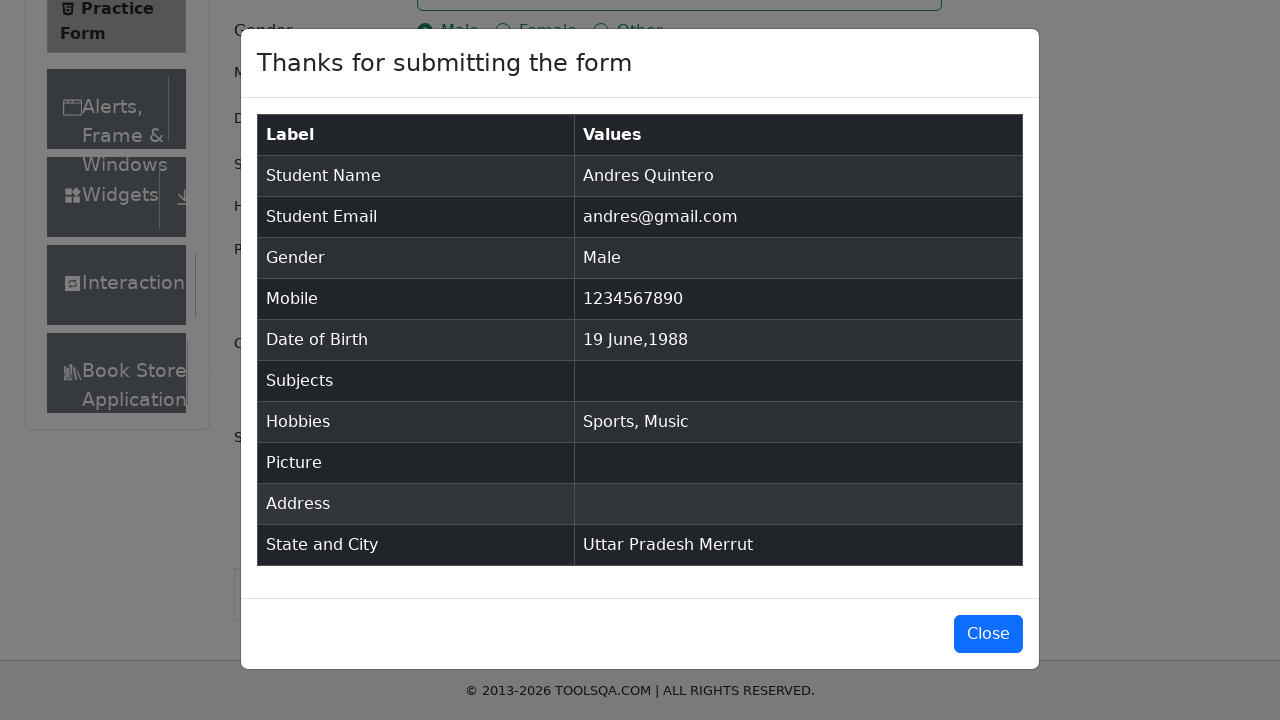

Verified submitted mobile number '1234567890' appears in modal
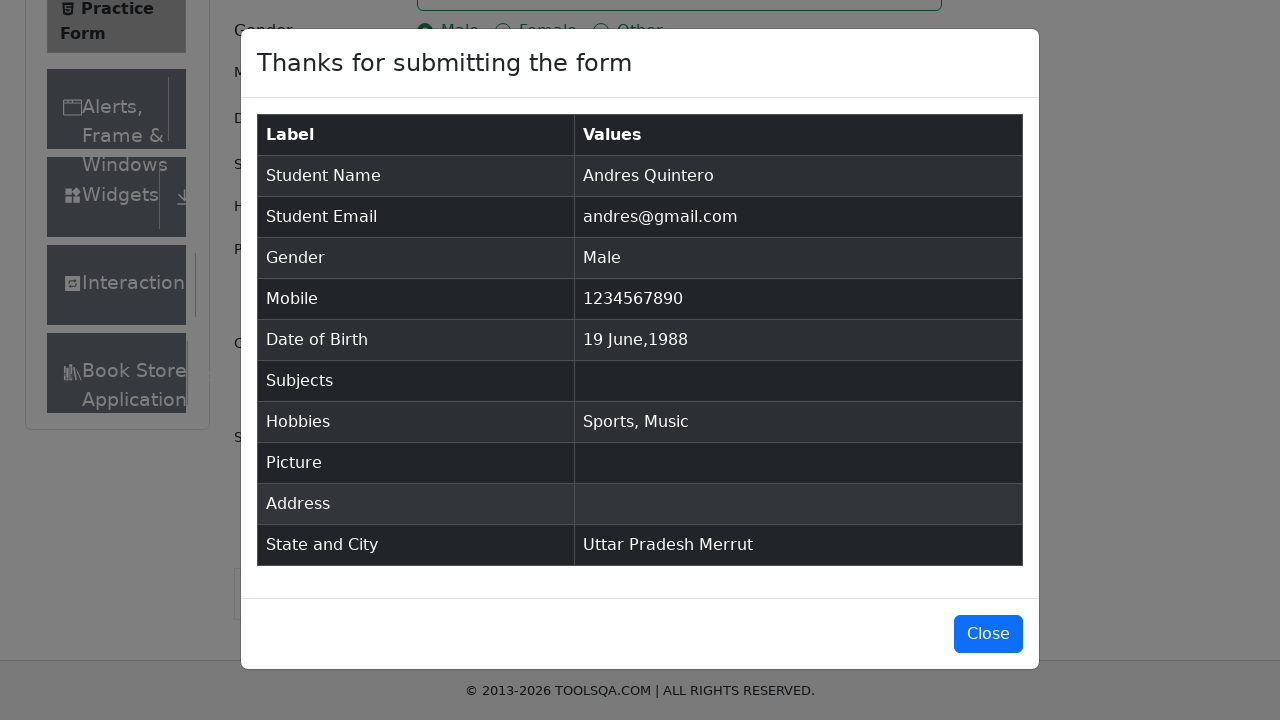

Closed the confirmation modal at (988, 634) on #closeLargeModal
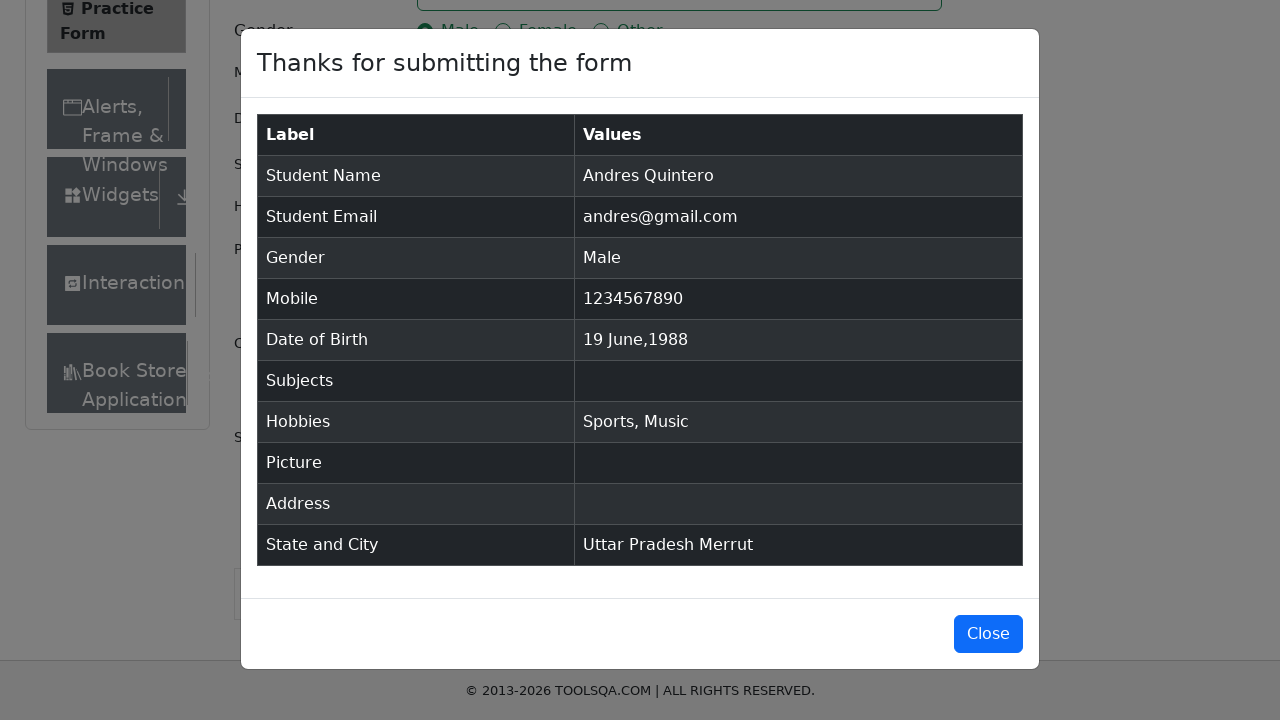

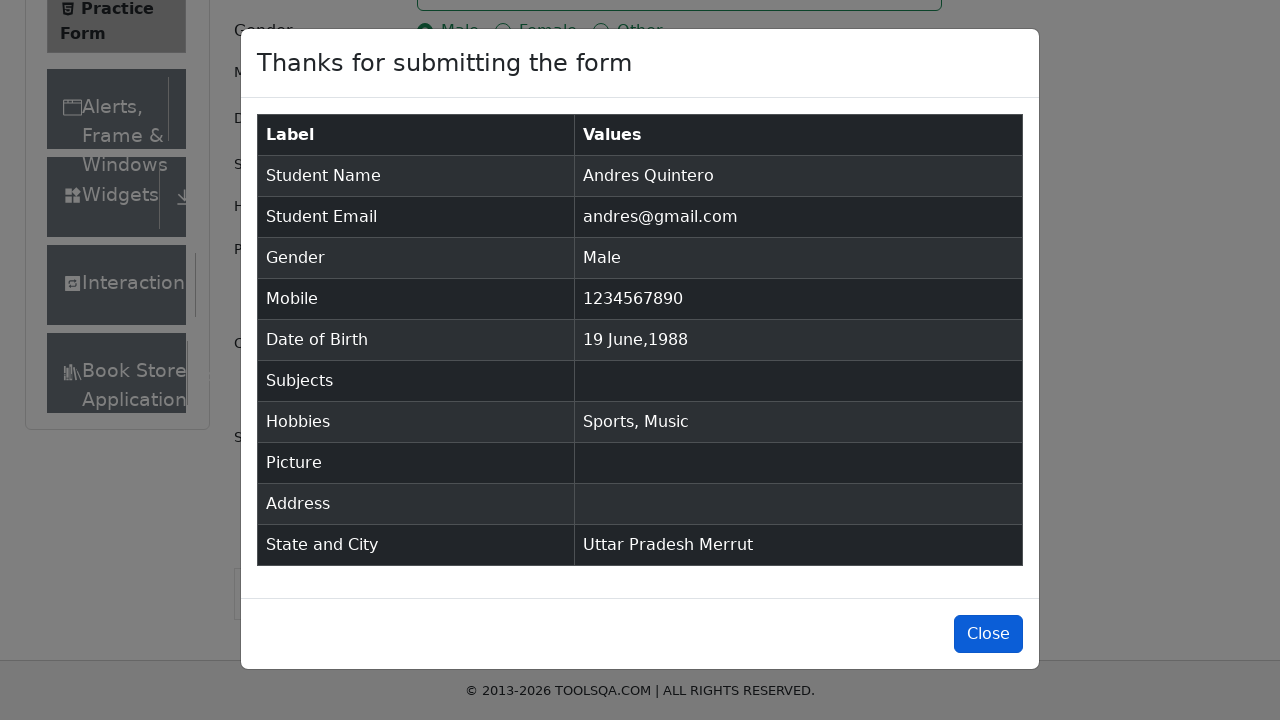